Tests a wait scenario where the script waits for a button to become clickable, clicks it, and verifies a success message appears

Starting URL: http://suninjuly.github.io/wait2.html

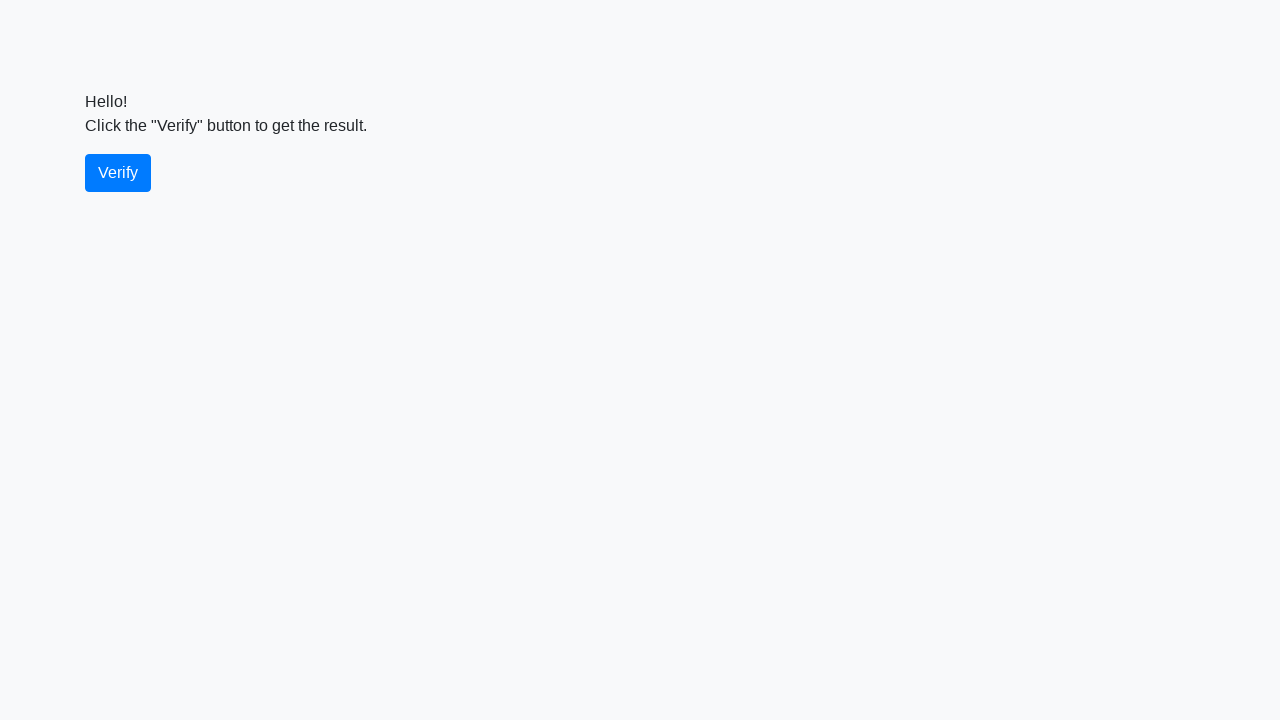

Waited for verify button to become visible
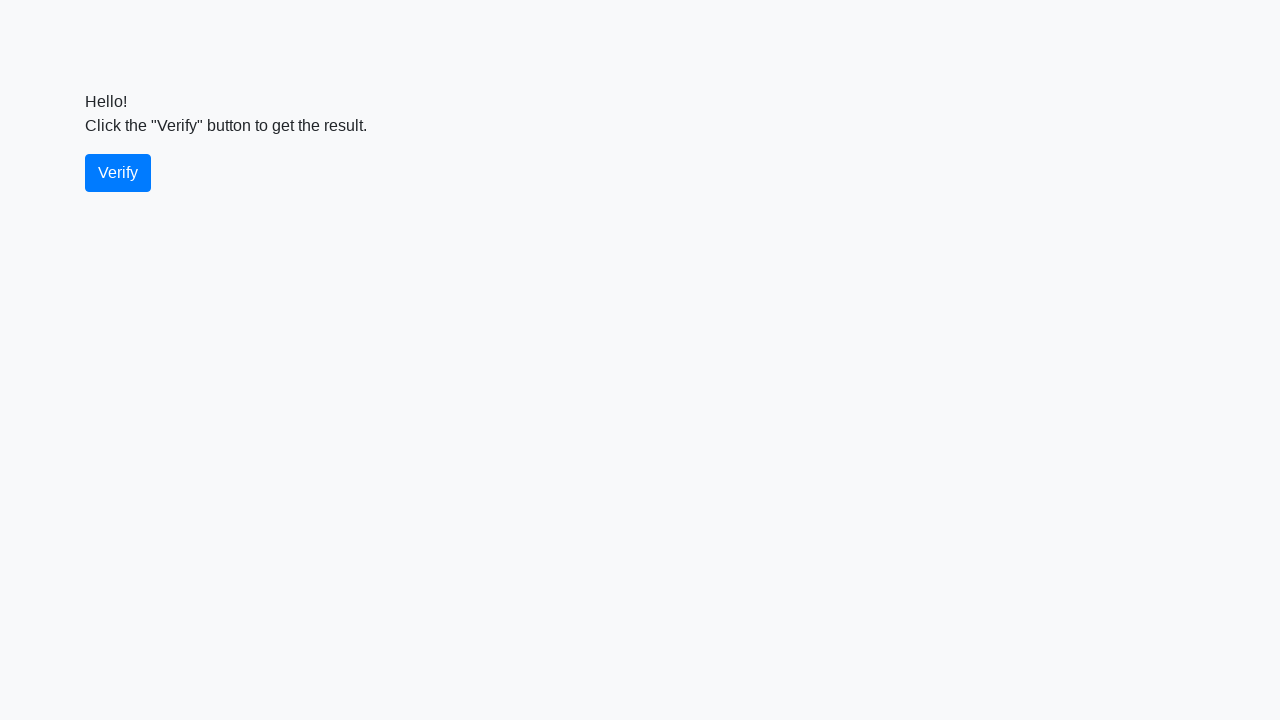

Clicked the verify button at (118, 173) on #verify
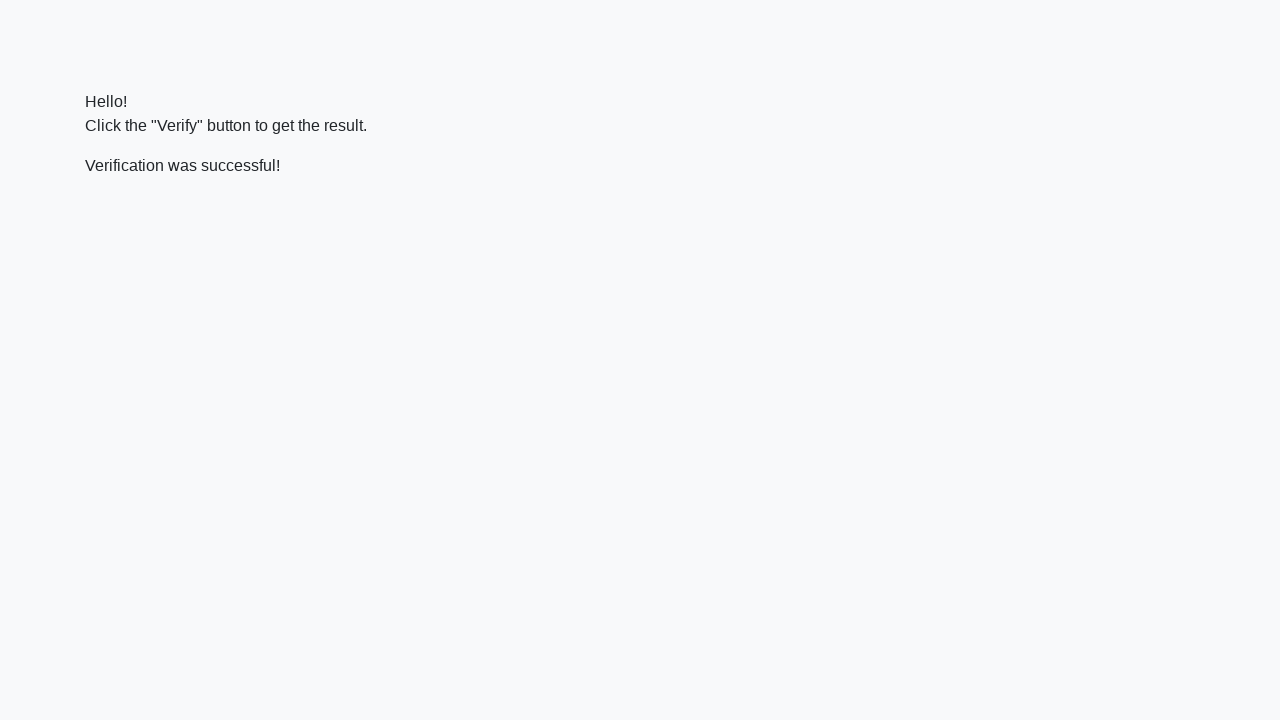

Waited for success message to appear
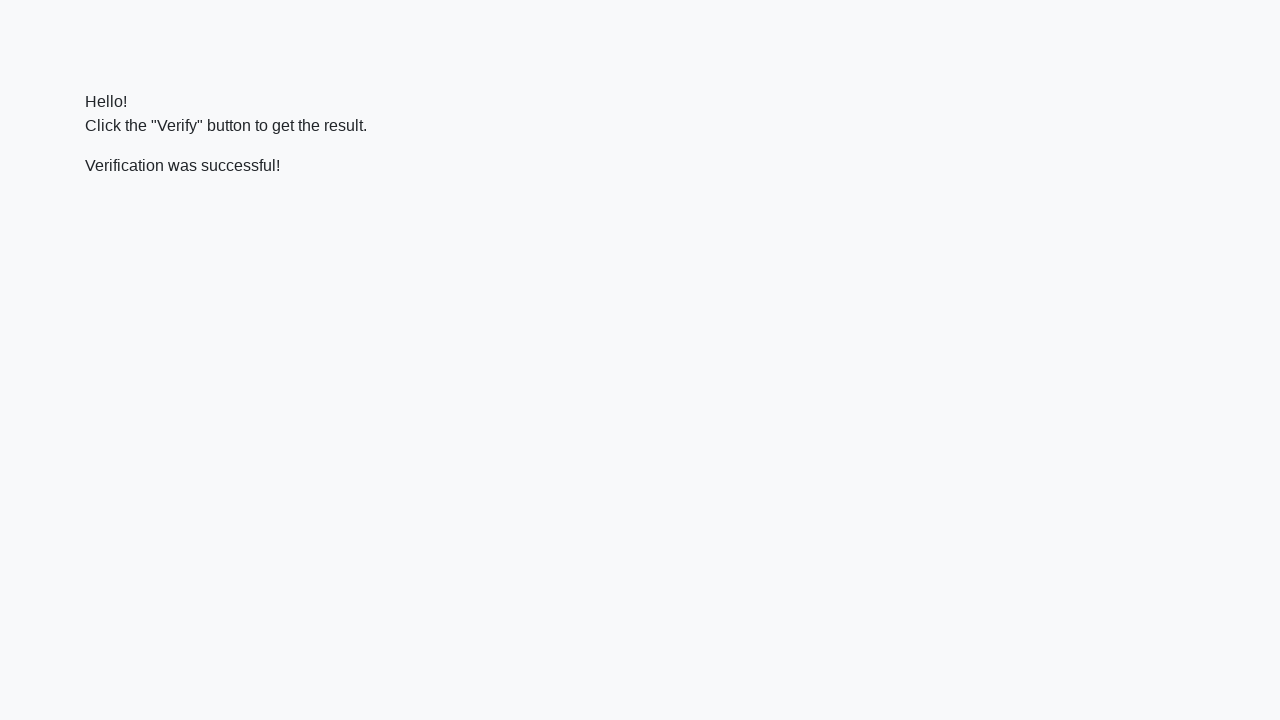

Located success message element
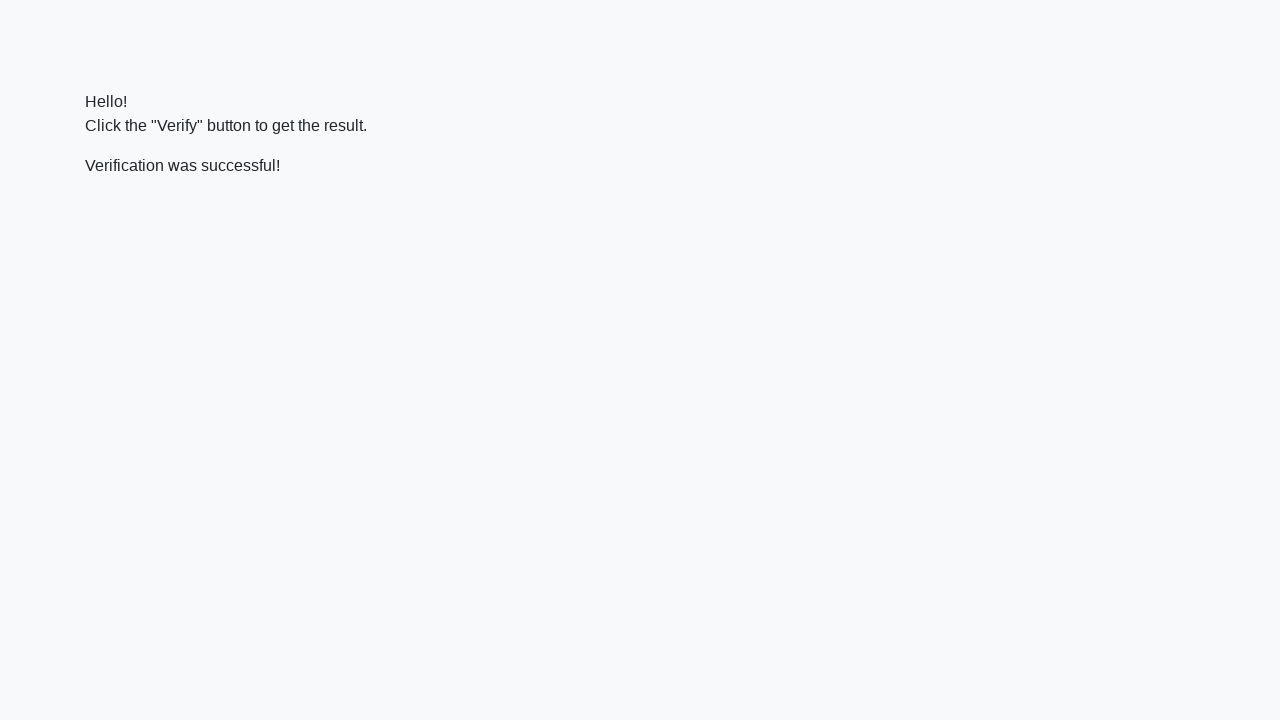

Verified success message contains 'successful'
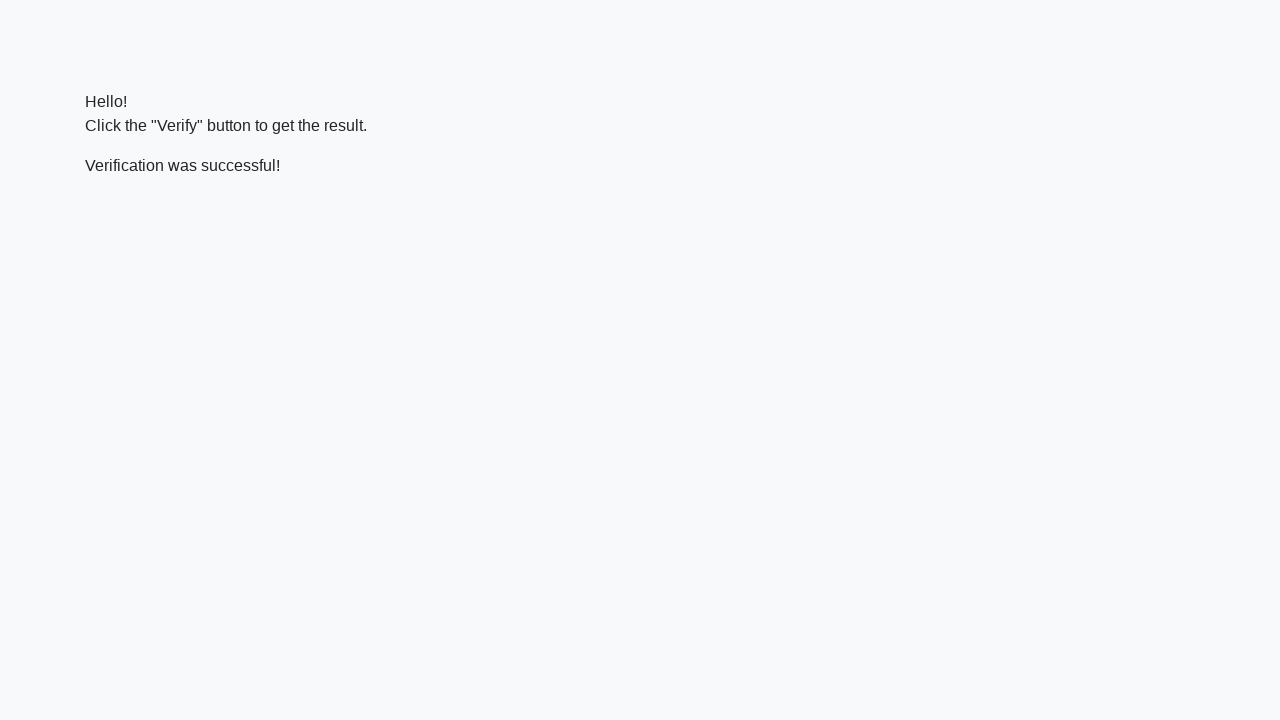

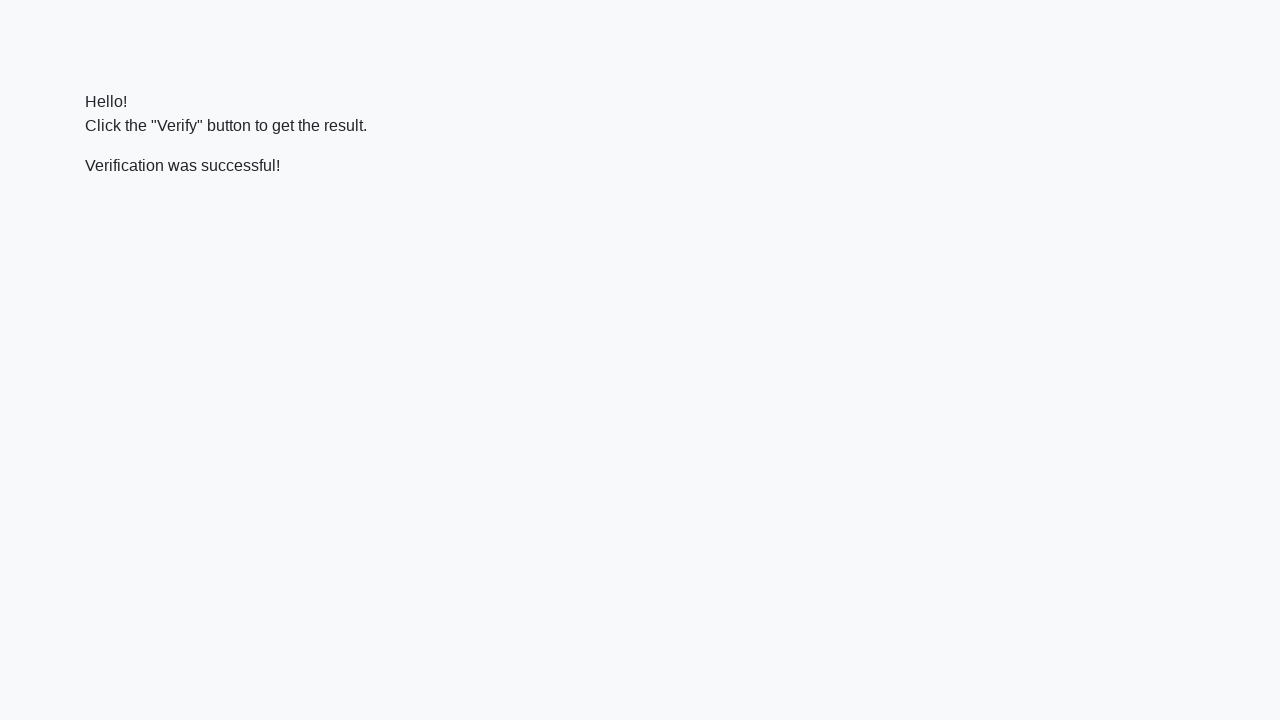